Tests the search functionality on ShopClues by entering a product search term, clicking the search button, and selecting the first product from the search results.

Starting URL: https://www.shopclues.com/wholesale.html

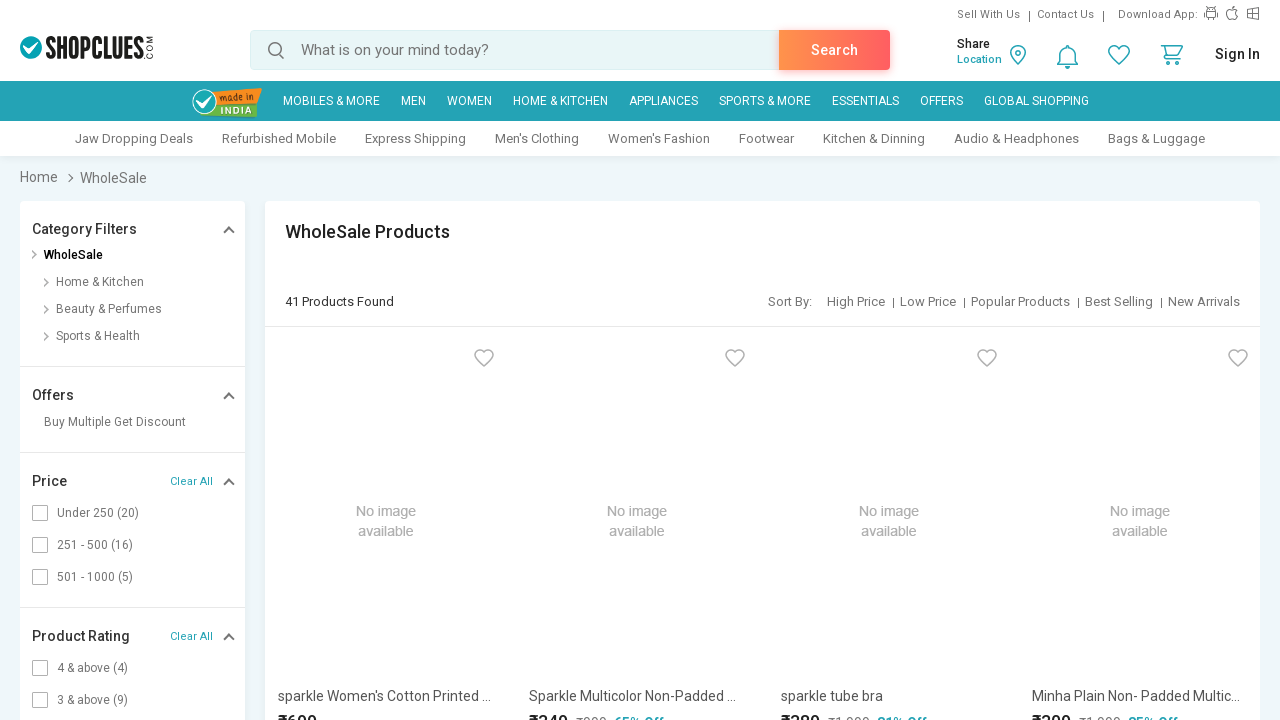

Filled search box with 'redmi note 9' on input#autocomplete
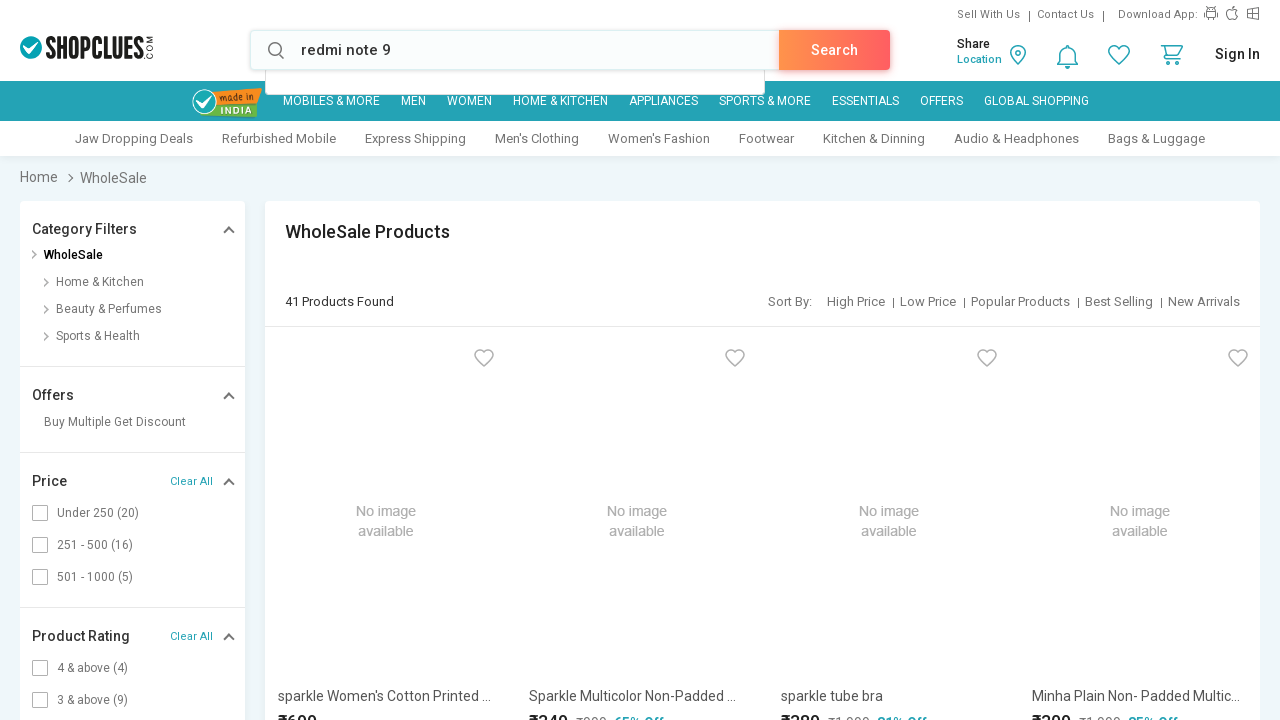

Clicked search button to execute search at (834, 50) on a[onclick='searchTrigger()']
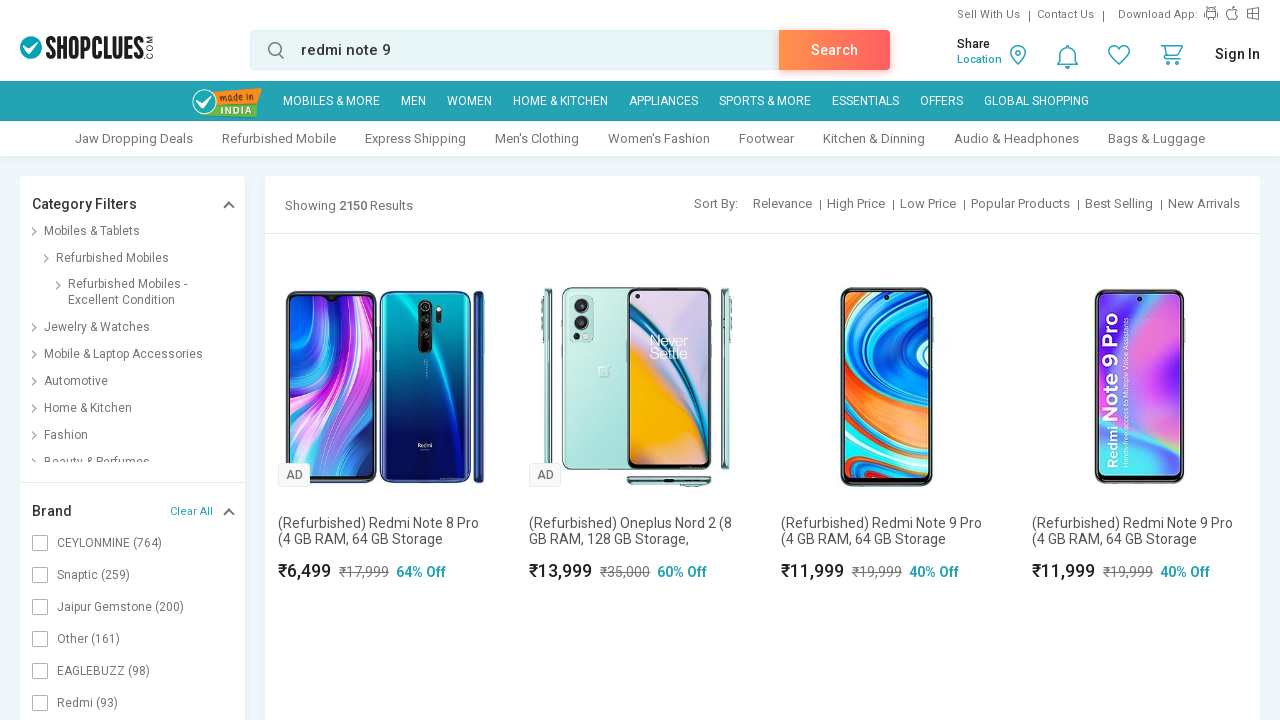

Search results loaded
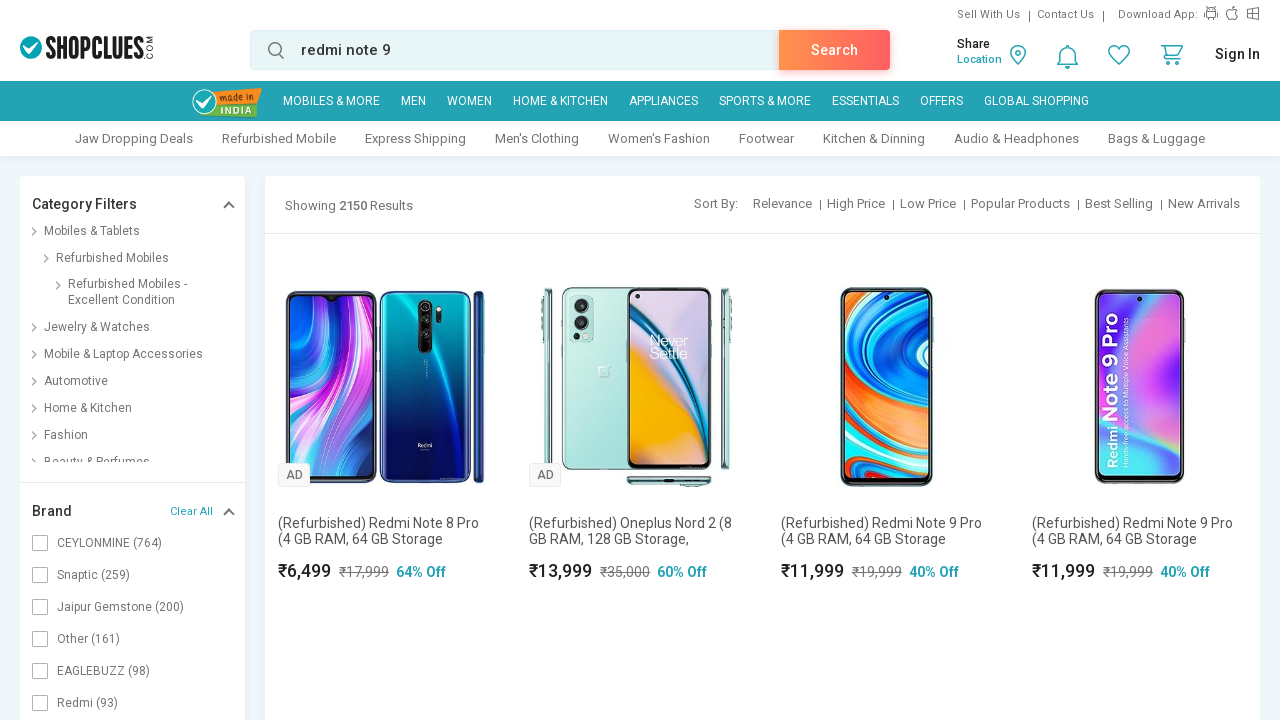

Clicked on the first product from search results at (385, 479) on div.column.col3.search_blocks >> nth=0
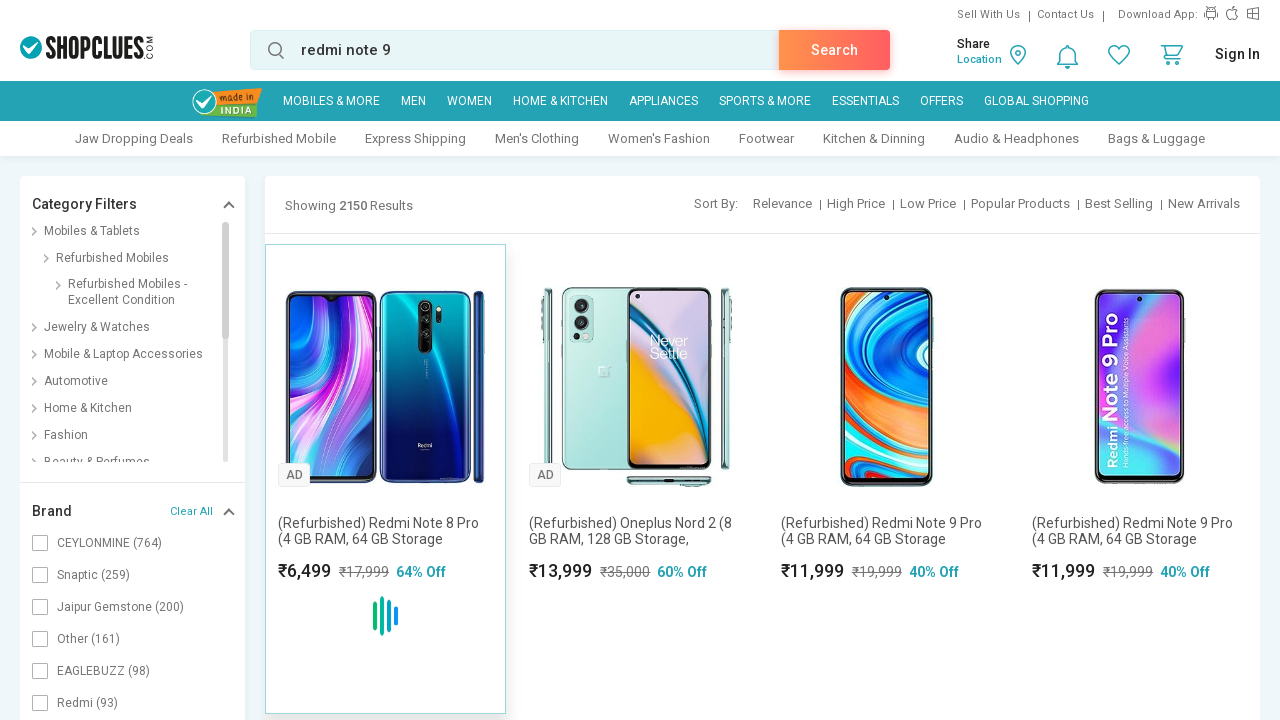

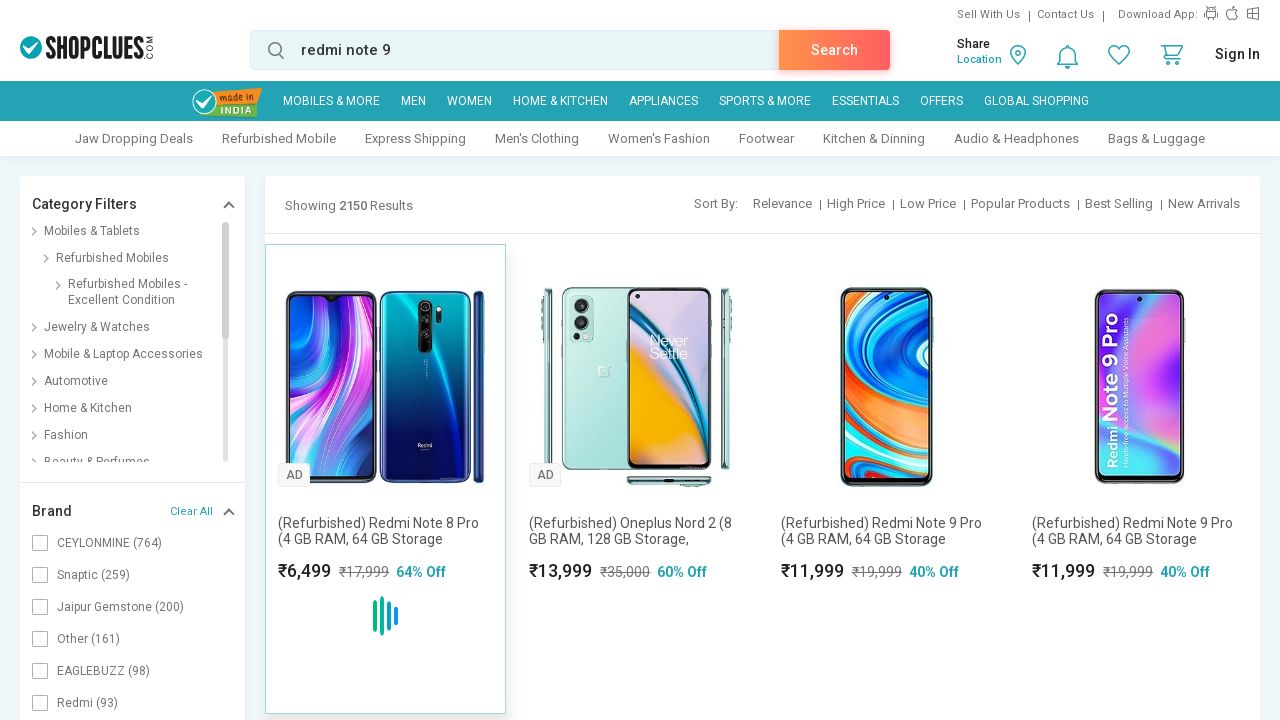